Tests the date picker functionality by clearing the existing date value and entering a new date that is 10 days from the current date

Starting URL: https://demoqa.com/date-picker

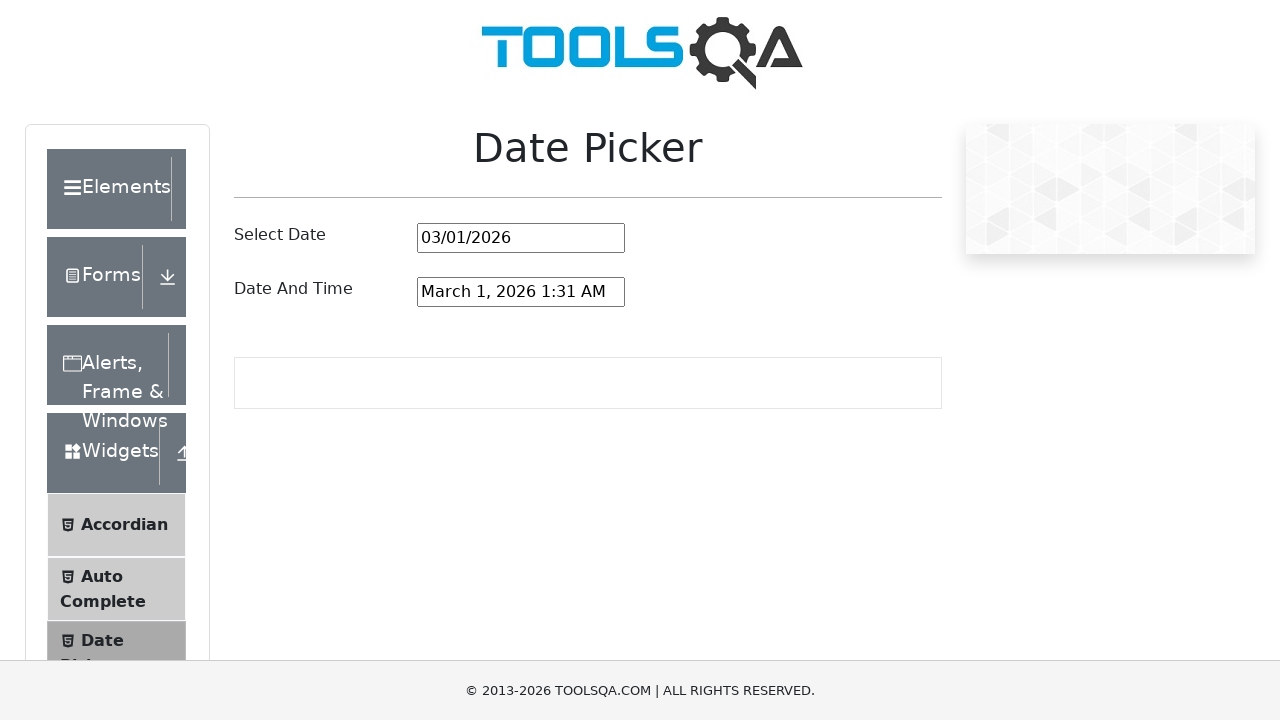

Located the date picker input field
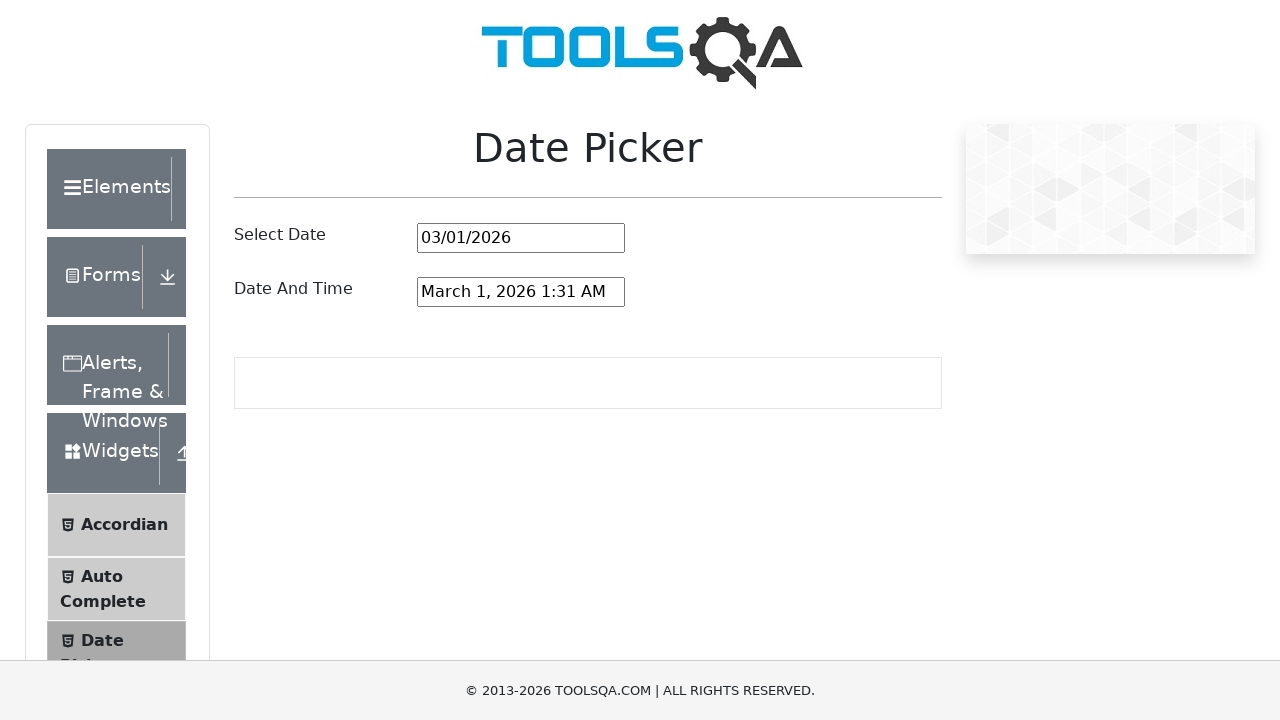

Clicked date picker input field to focus at (521, 238) on xpath=//*[@id="datePickerMonthYearInput"]
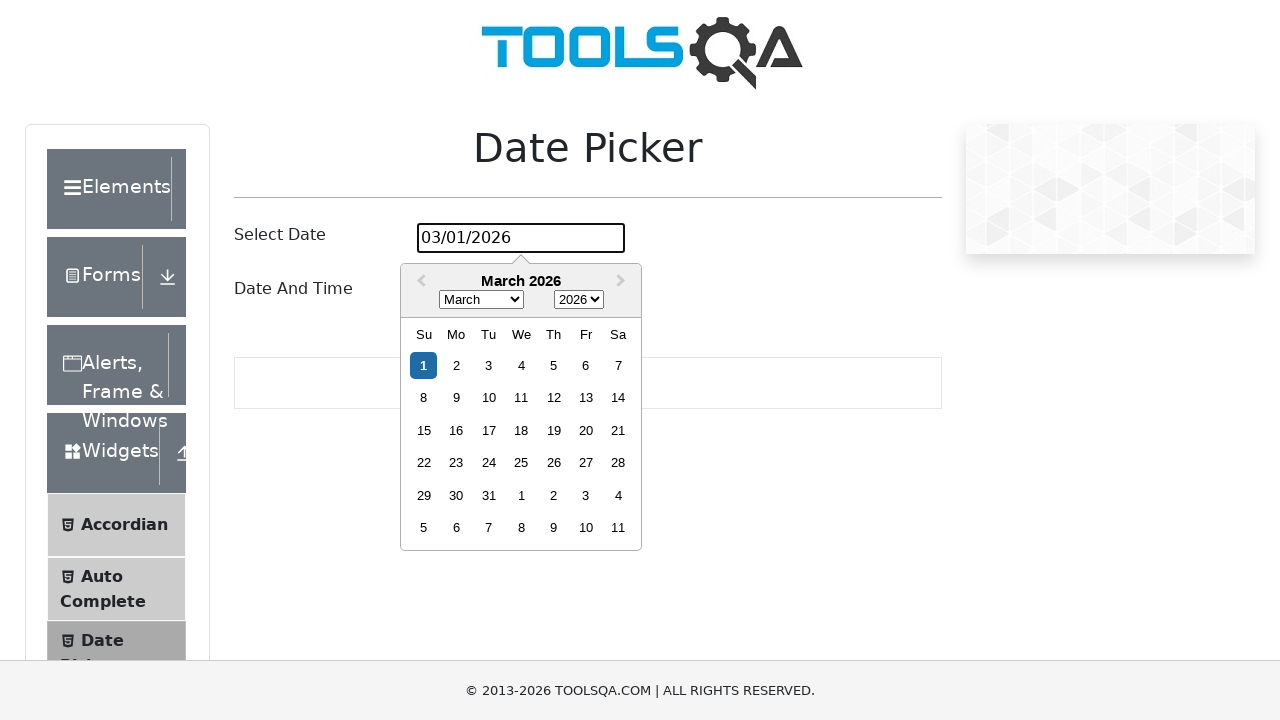

Pressed Backspace to clear existing date
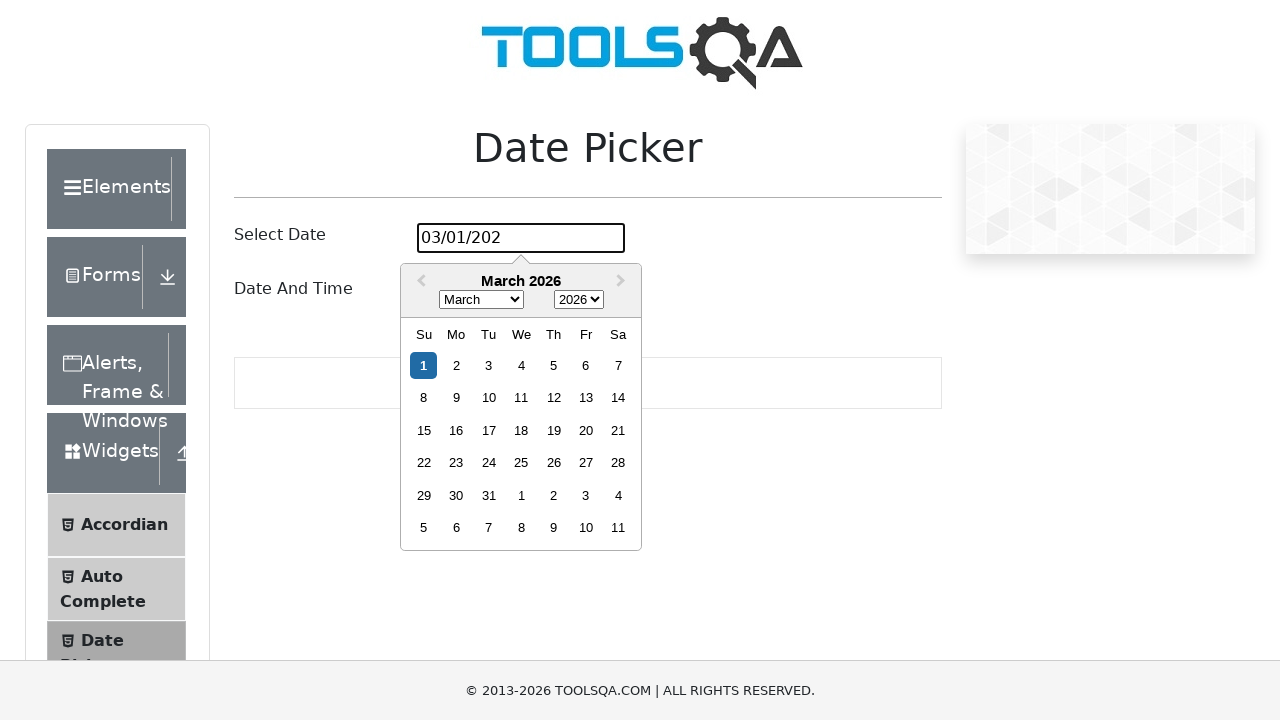

Clicked date picker input field to focus at (521, 238) on xpath=//*[@id="datePickerMonthYearInput"]
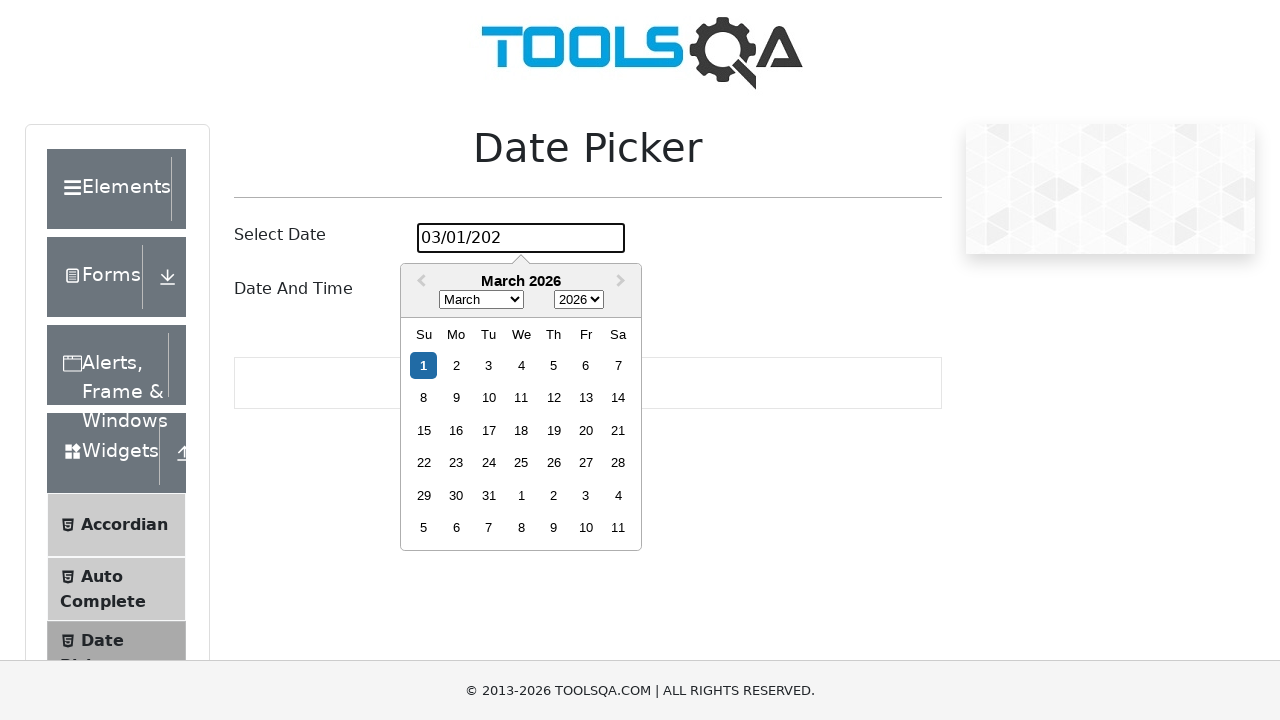

Pressed Backspace to clear existing date
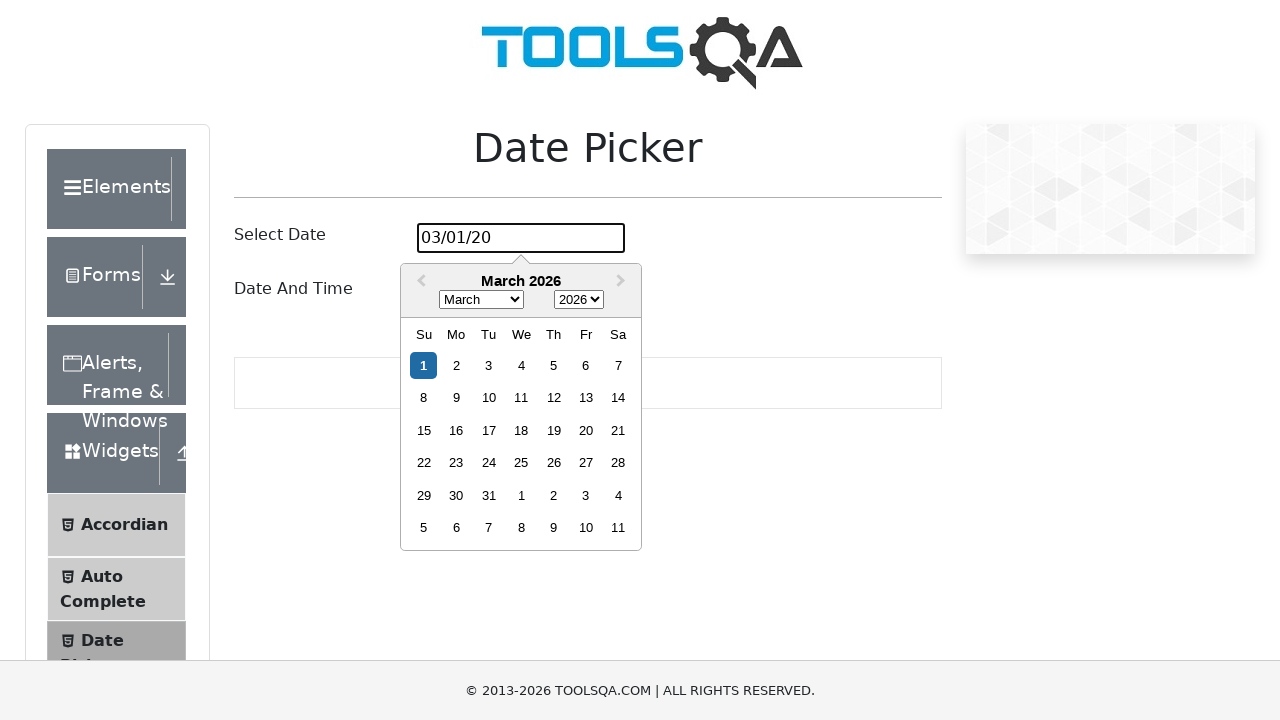

Clicked date picker input field to focus at (521, 238) on xpath=//*[@id="datePickerMonthYearInput"]
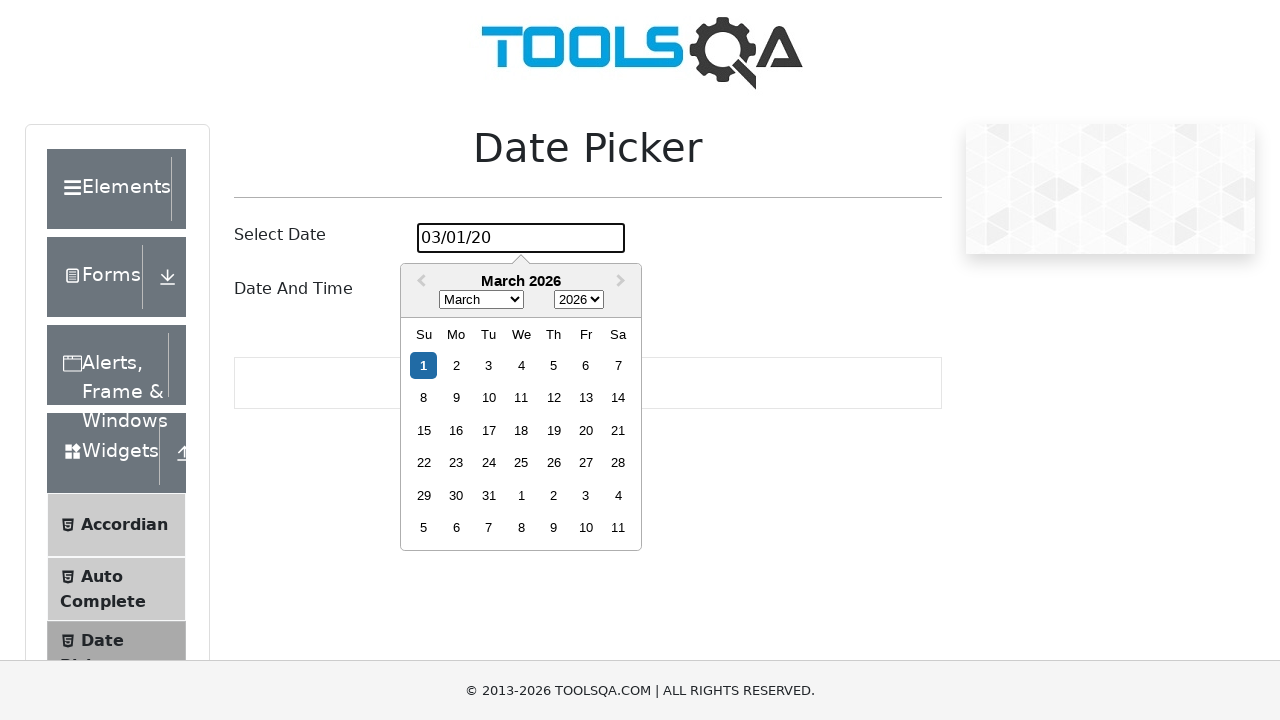

Pressed Backspace to clear existing date
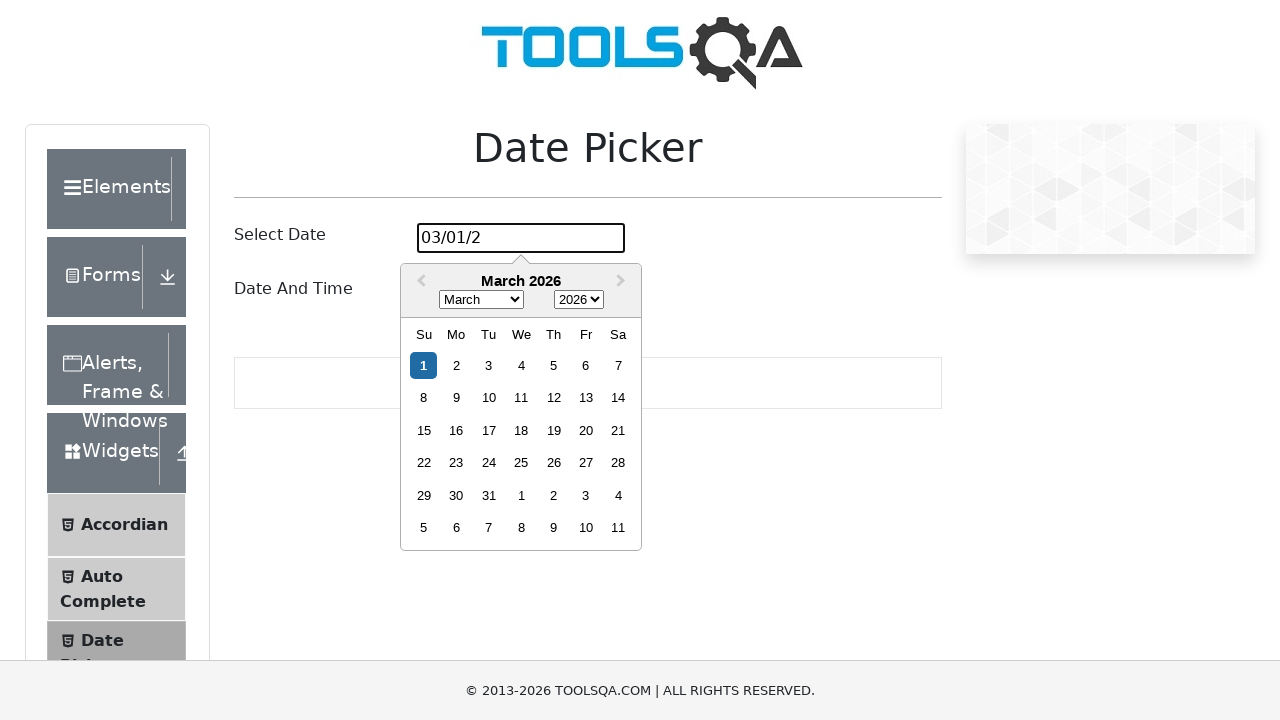

Clicked date picker input field to focus at (521, 238) on xpath=//*[@id="datePickerMonthYearInput"]
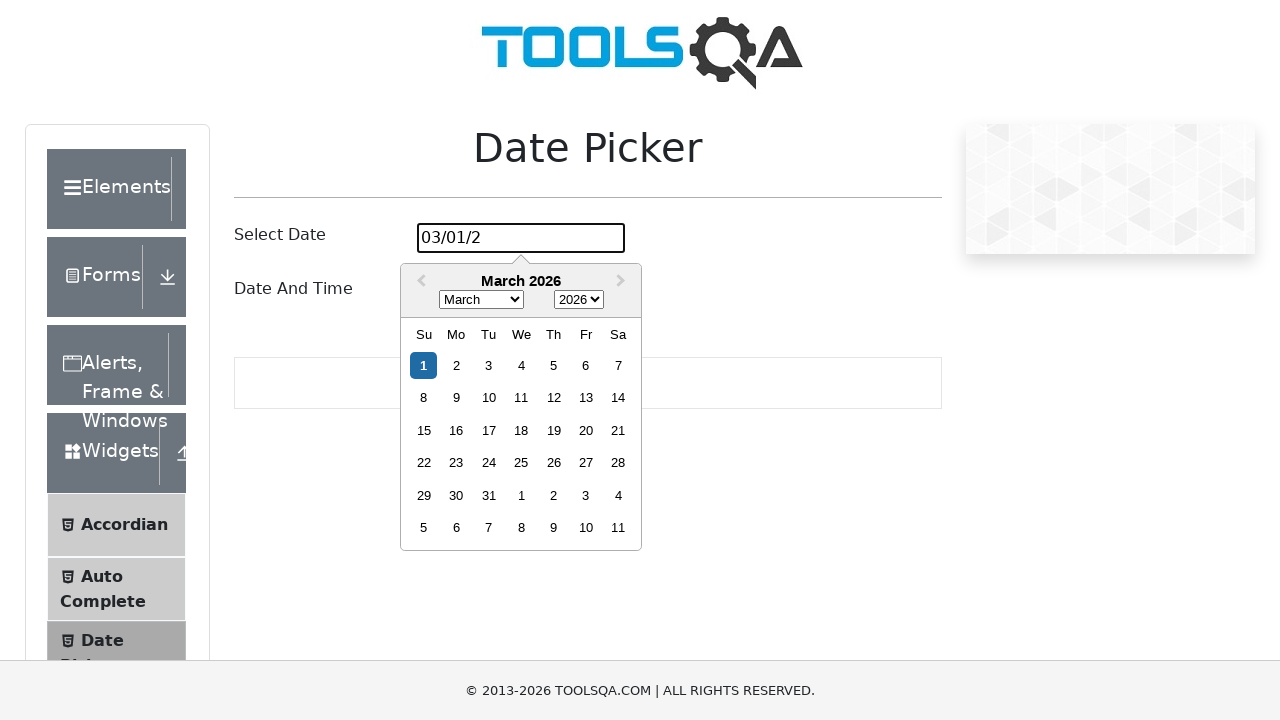

Pressed Backspace to clear existing date
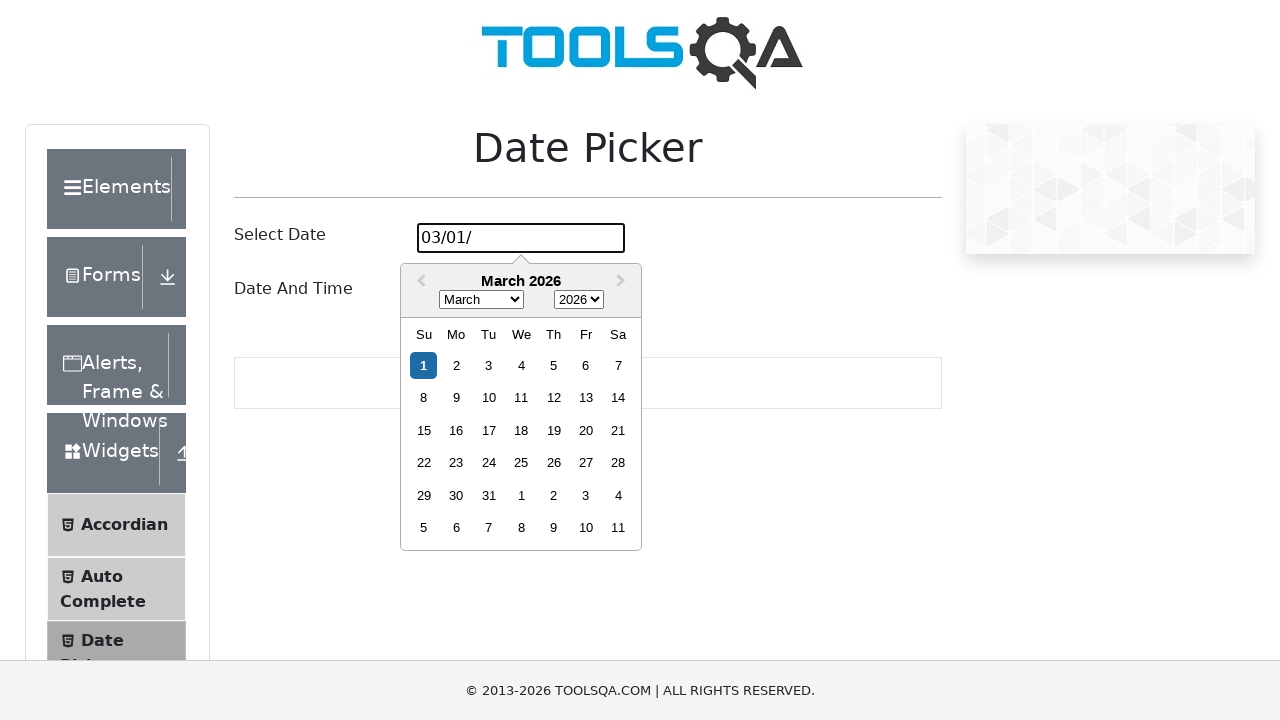

Clicked date picker input field to focus at (521, 238) on xpath=//*[@id="datePickerMonthYearInput"]
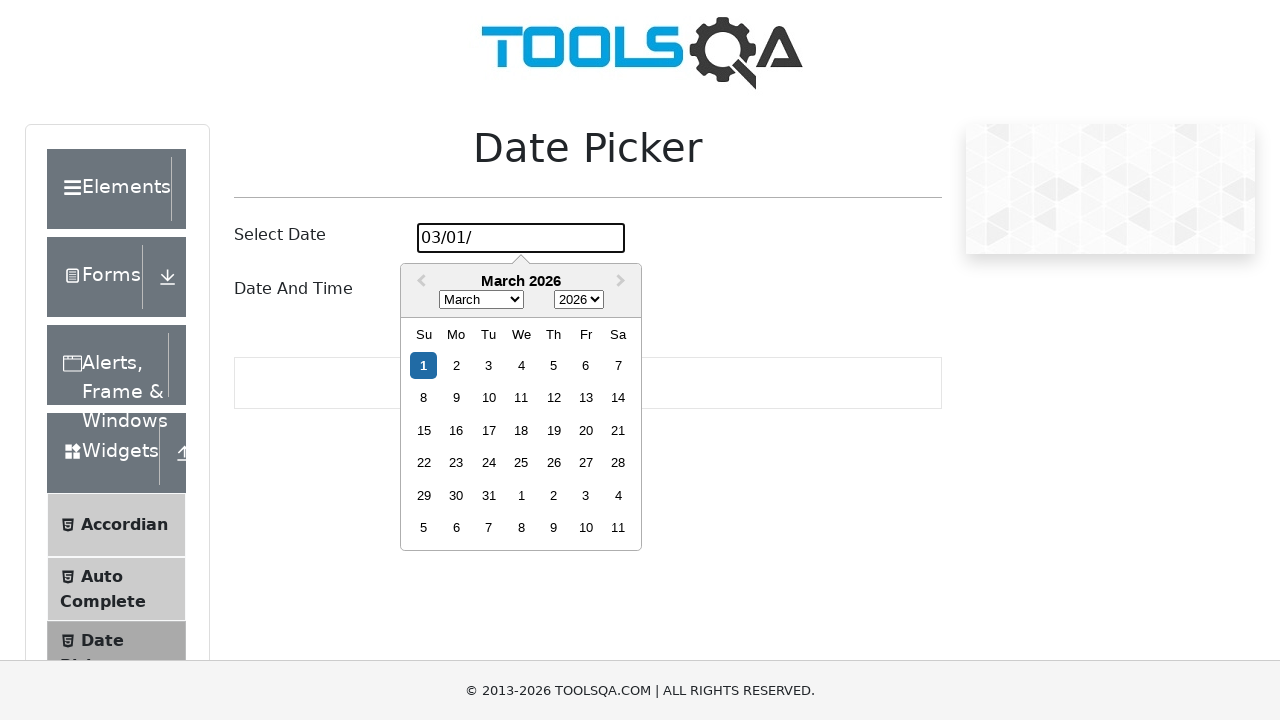

Pressed Backspace to clear existing date
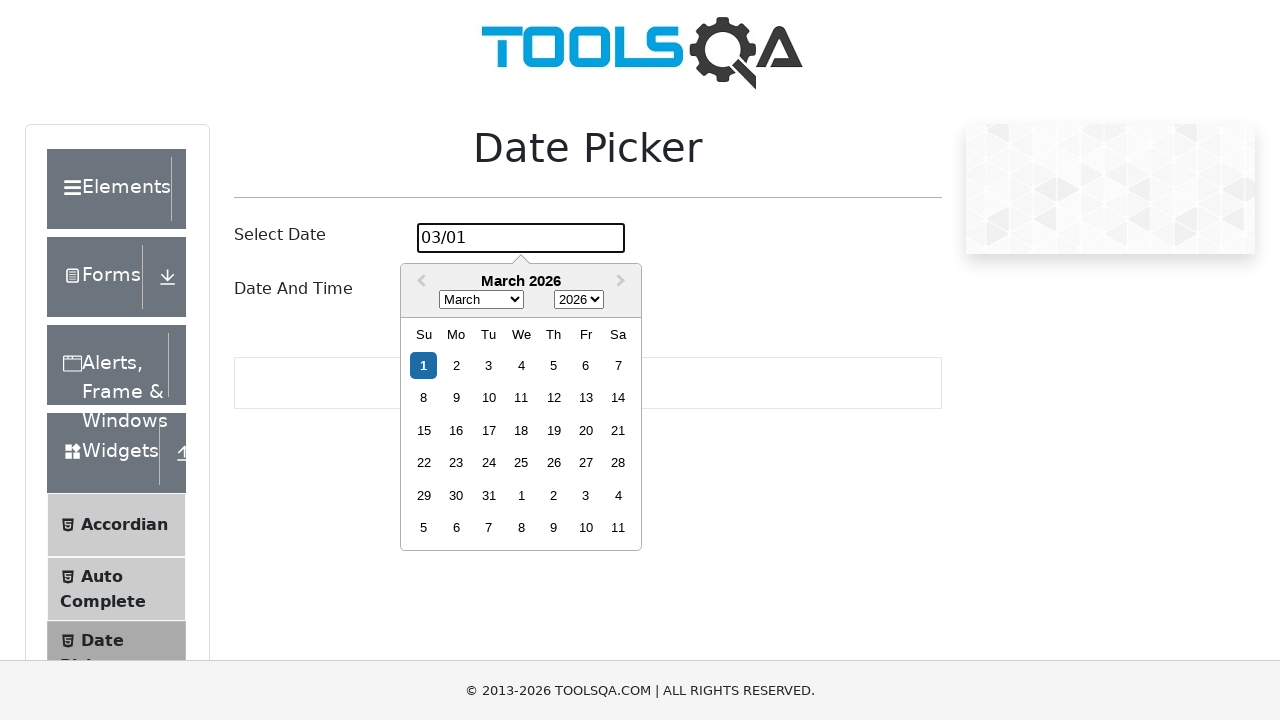

Clicked date picker input field to focus at (521, 238) on xpath=//*[@id="datePickerMonthYearInput"]
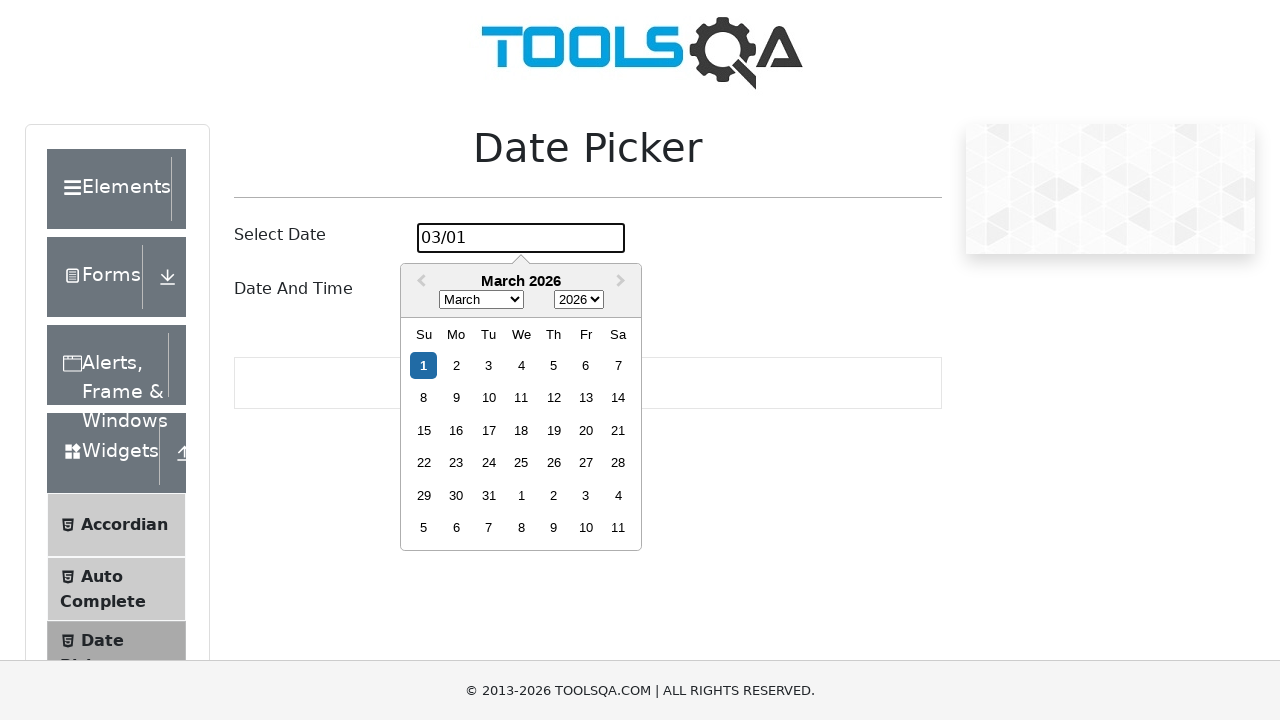

Pressed Backspace to clear existing date
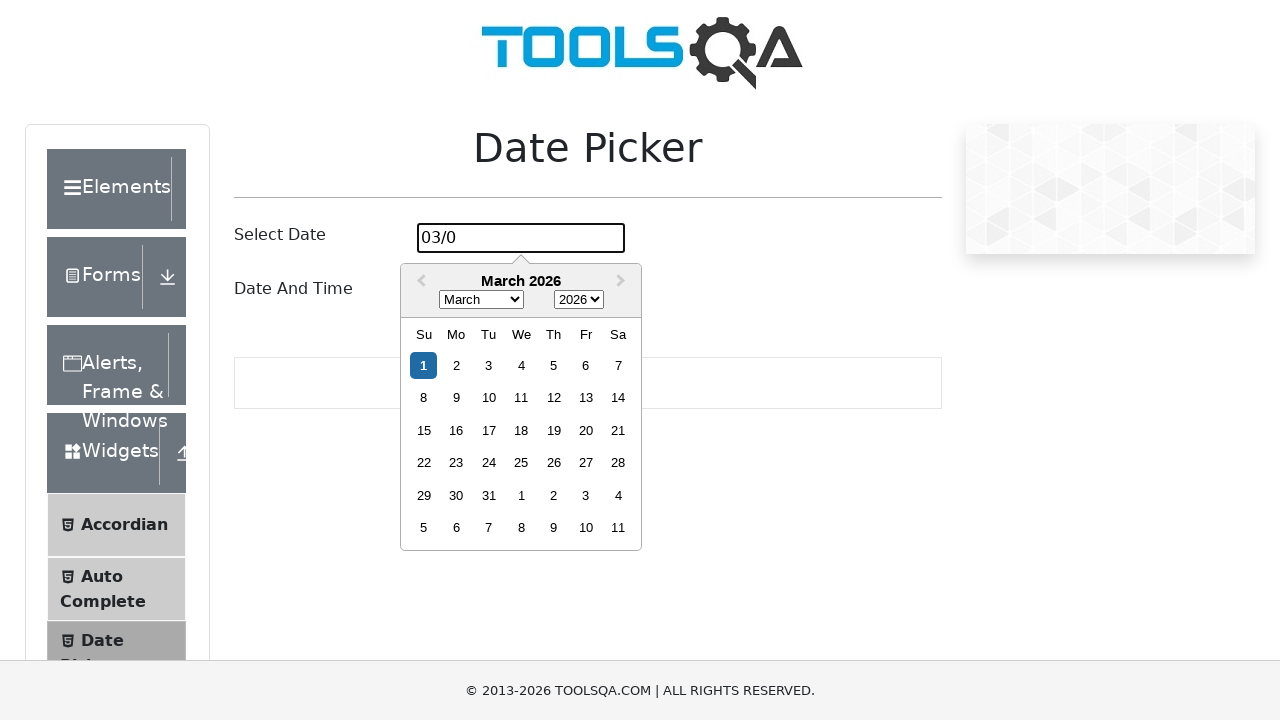

Clicked date picker input field to focus at (521, 238) on xpath=//*[@id="datePickerMonthYearInput"]
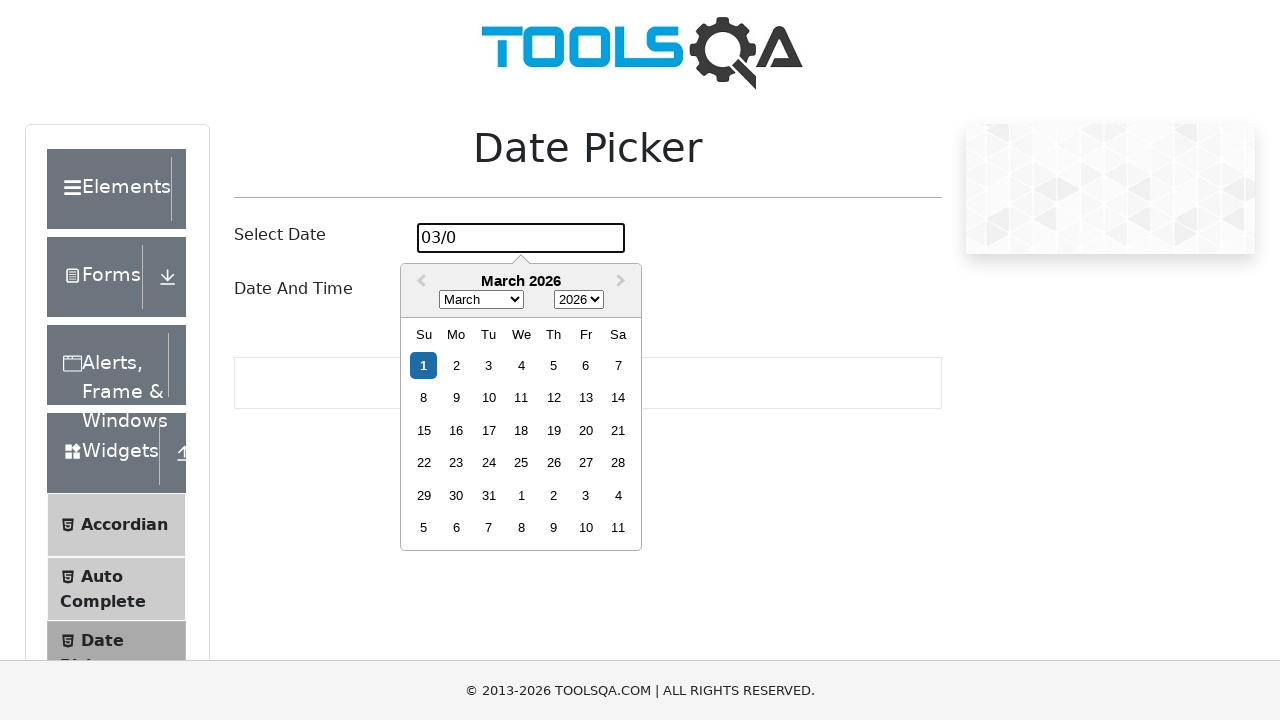

Pressed Backspace to clear existing date
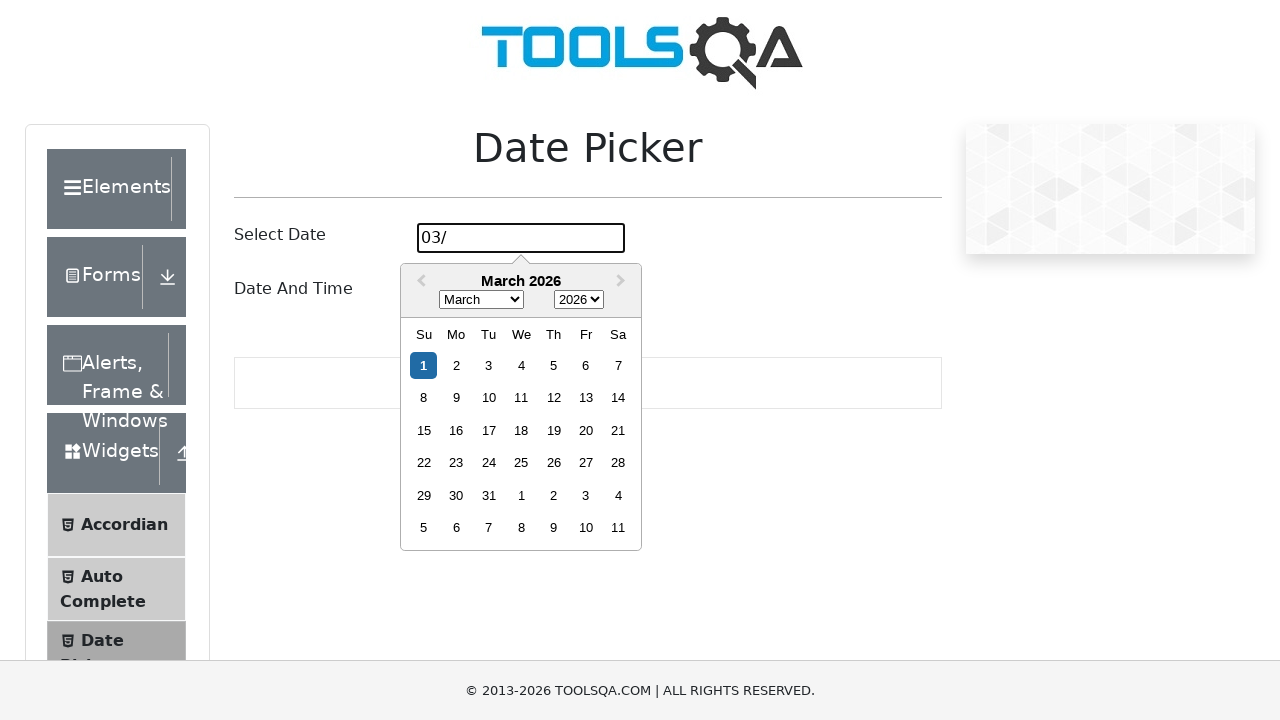

Clicked date picker input field to focus at (521, 238) on xpath=//*[@id="datePickerMonthYearInput"]
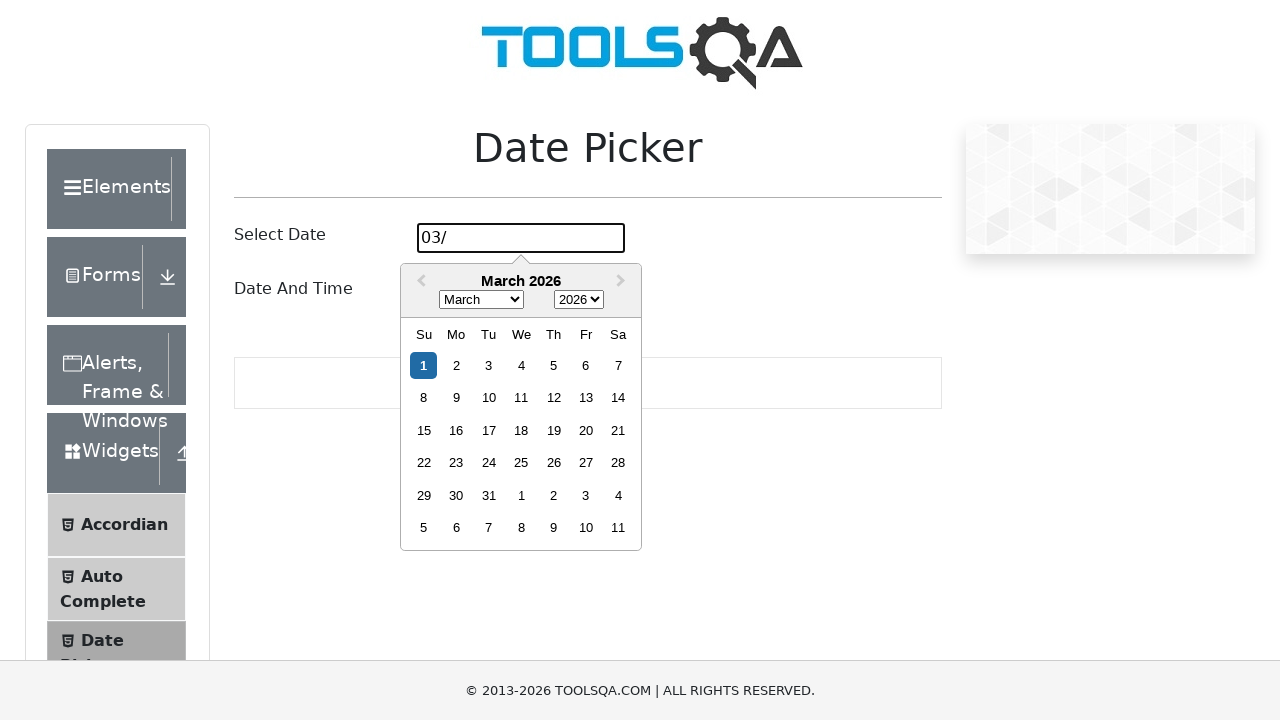

Pressed Backspace to clear existing date
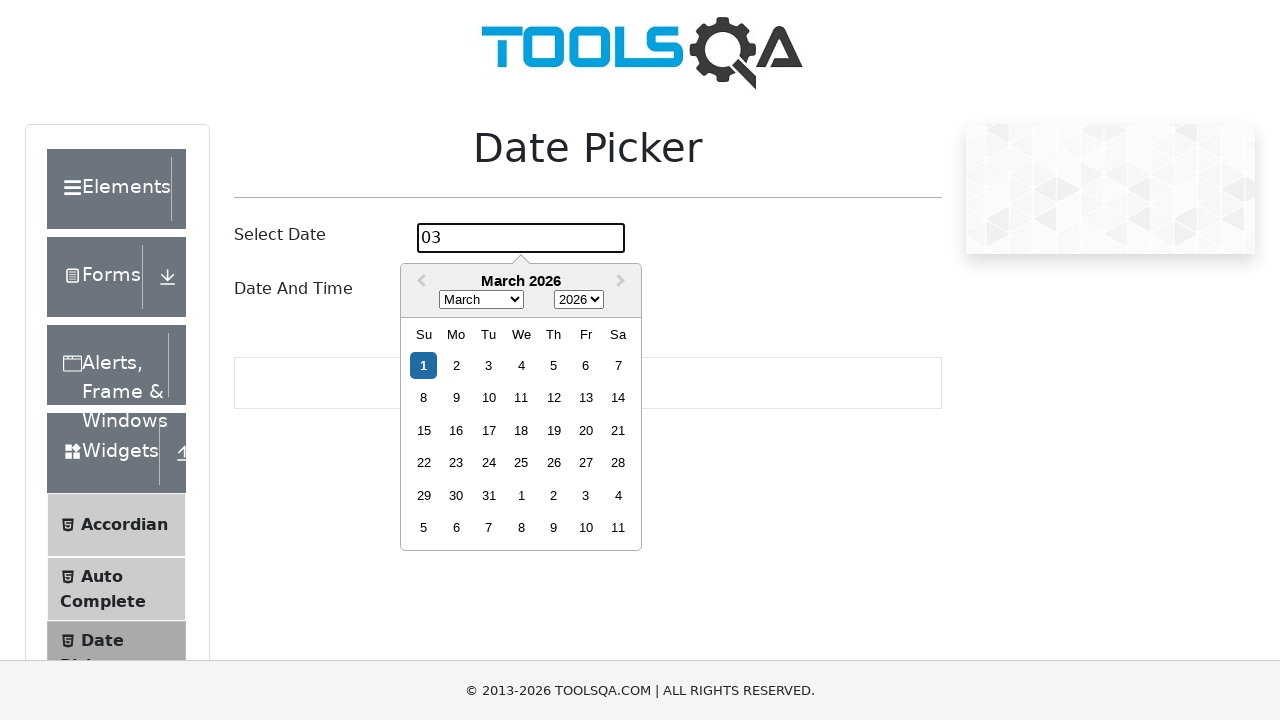

Clicked date picker input field to focus at (521, 238) on xpath=//*[@id="datePickerMonthYearInput"]
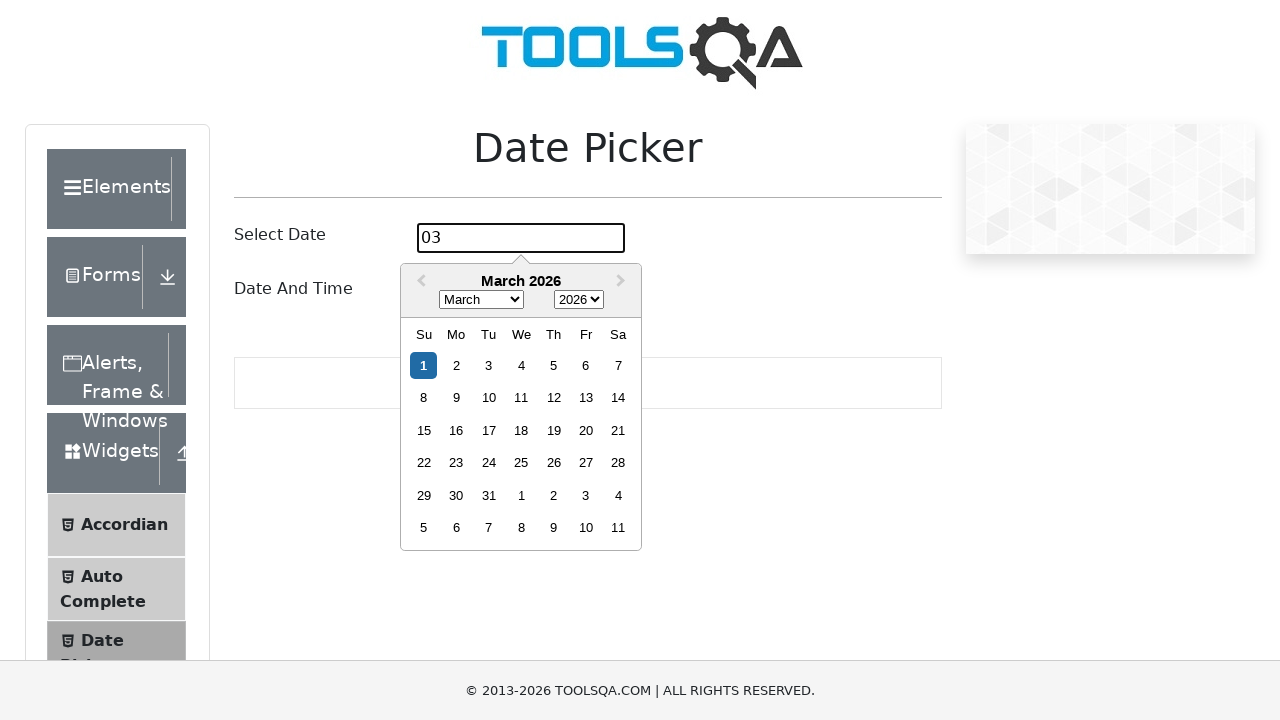

Pressed Backspace to clear existing date
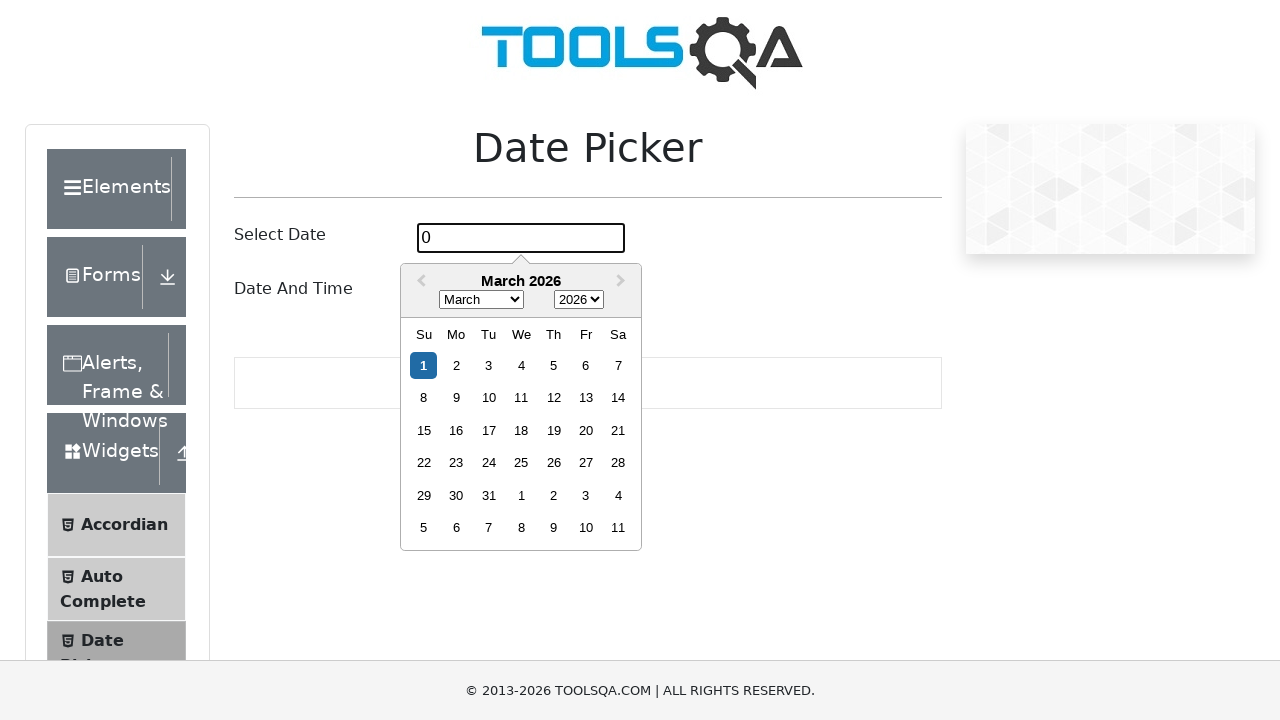

Clicked date picker input field to focus at (521, 238) on xpath=//*[@id="datePickerMonthYearInput"]
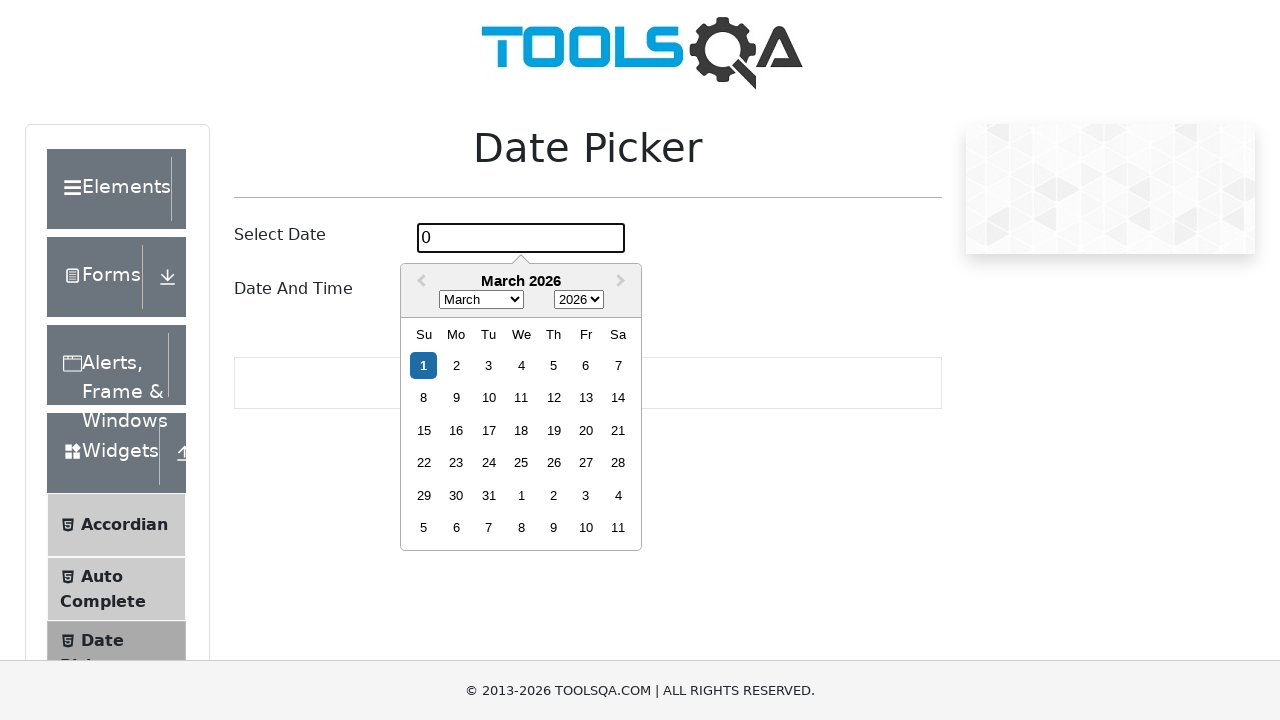

Pressed Backspace to clear existing date
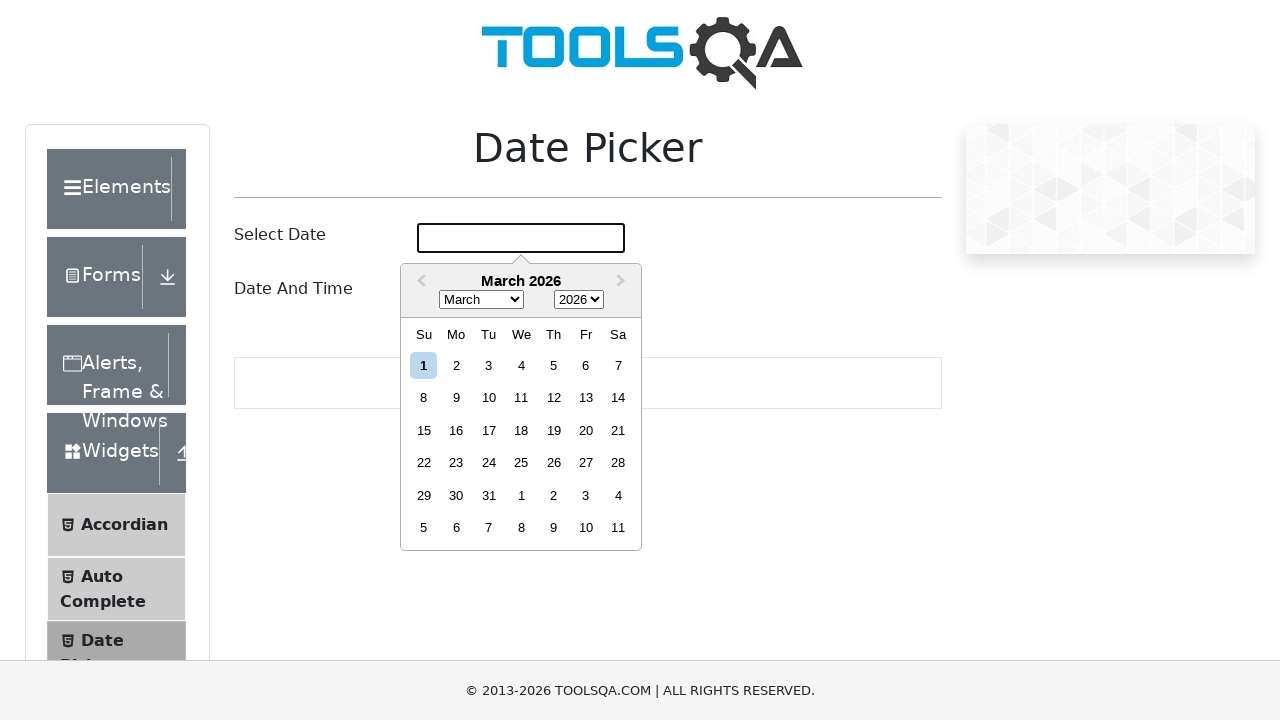

Calculated new date: 03/11/2026 (10 days from today)
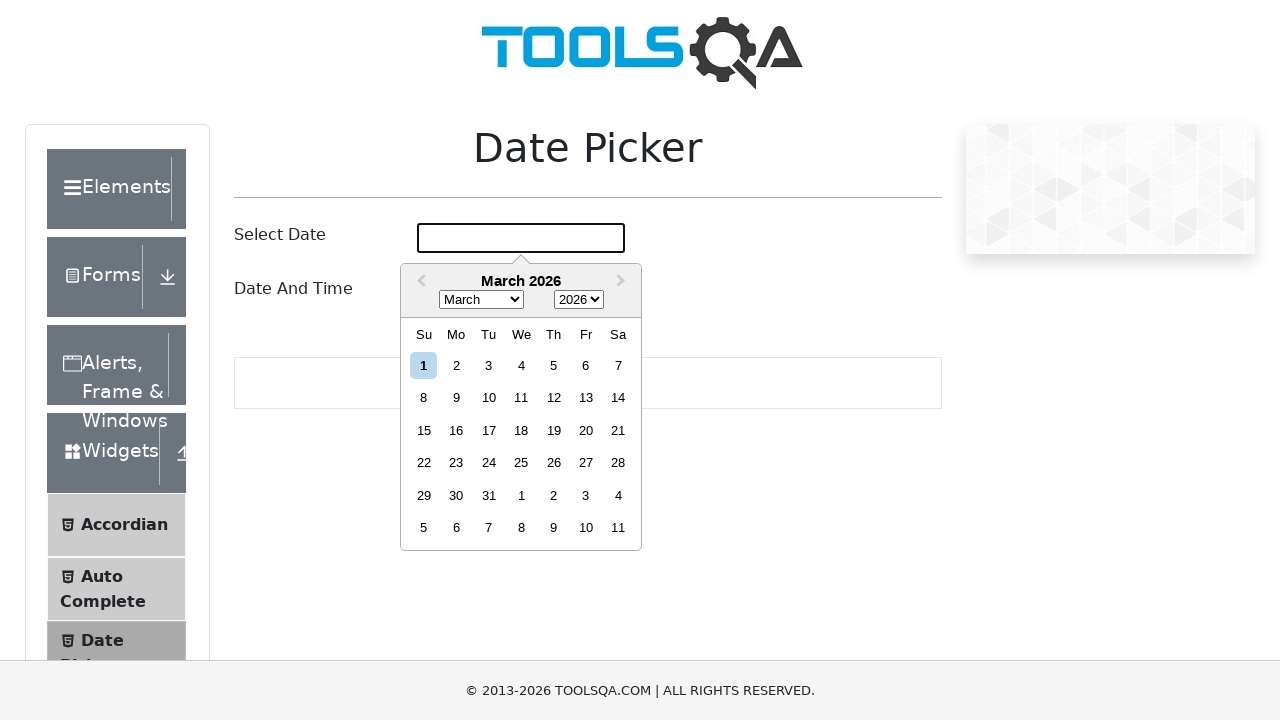

Filled date picker with new date: 03/11/2026 on xpath=//*[@id="datePickerMonthYearInput"]
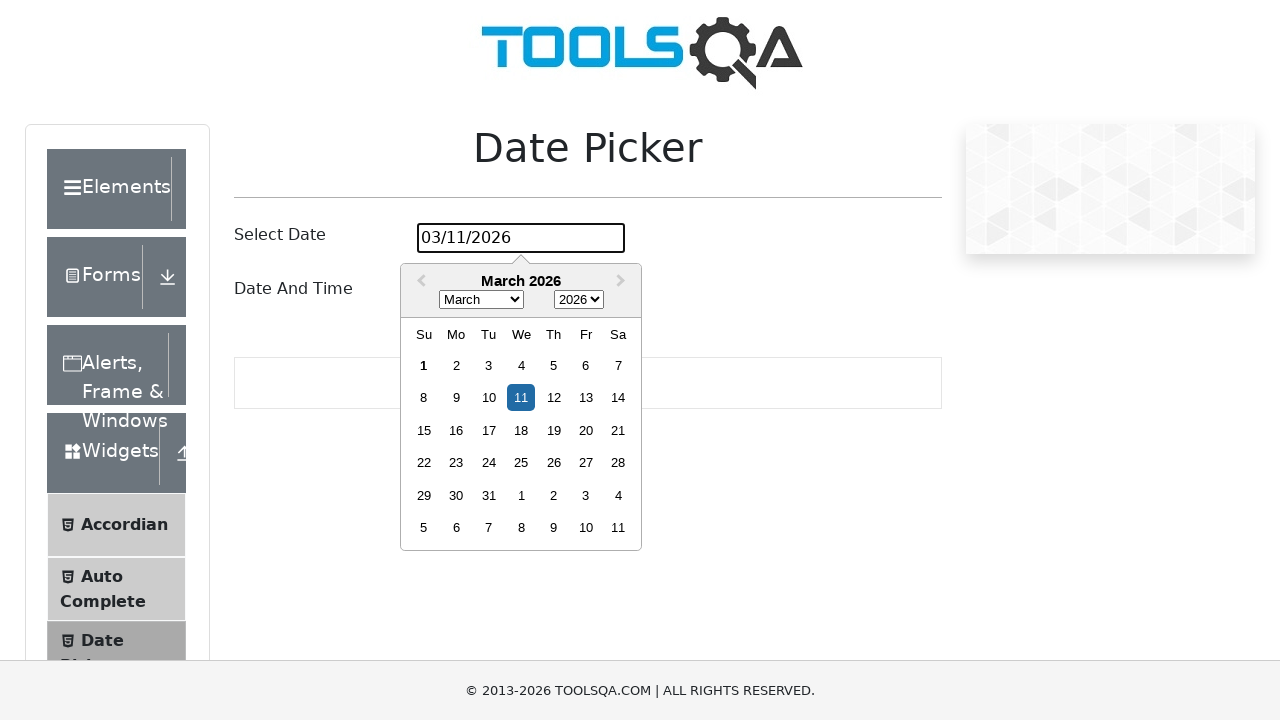

Waited for date picker to apply the new date
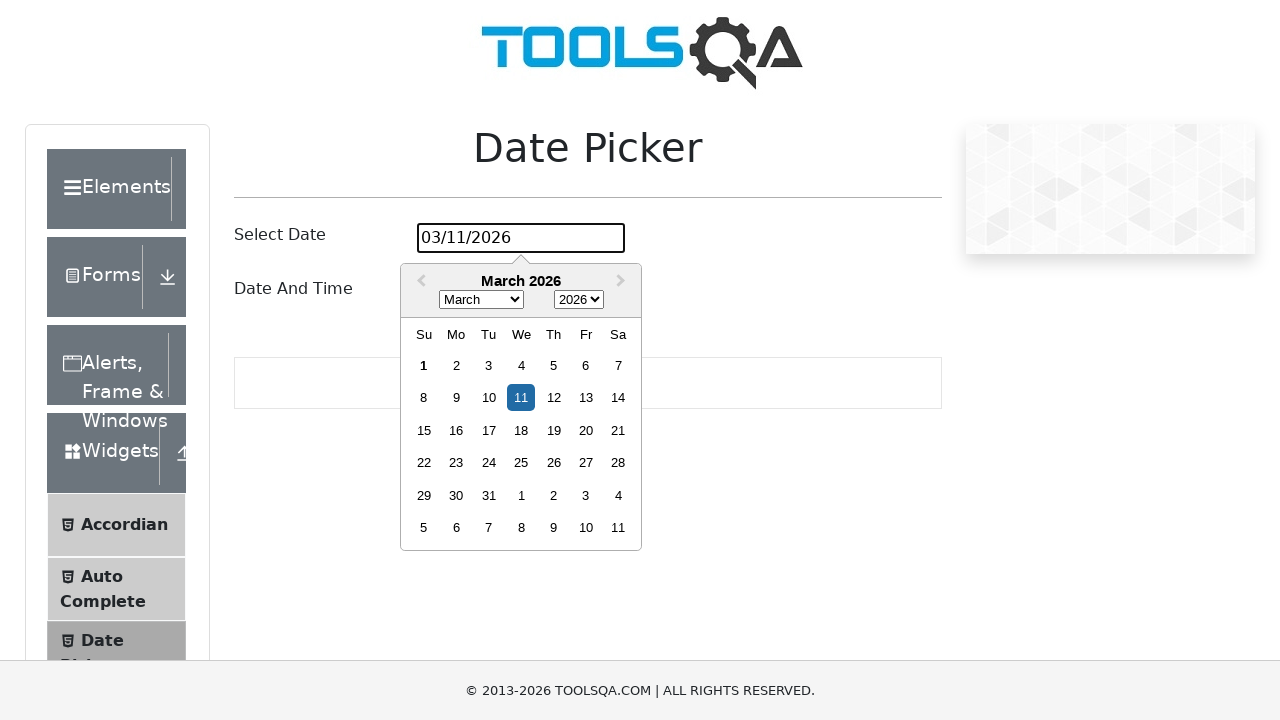

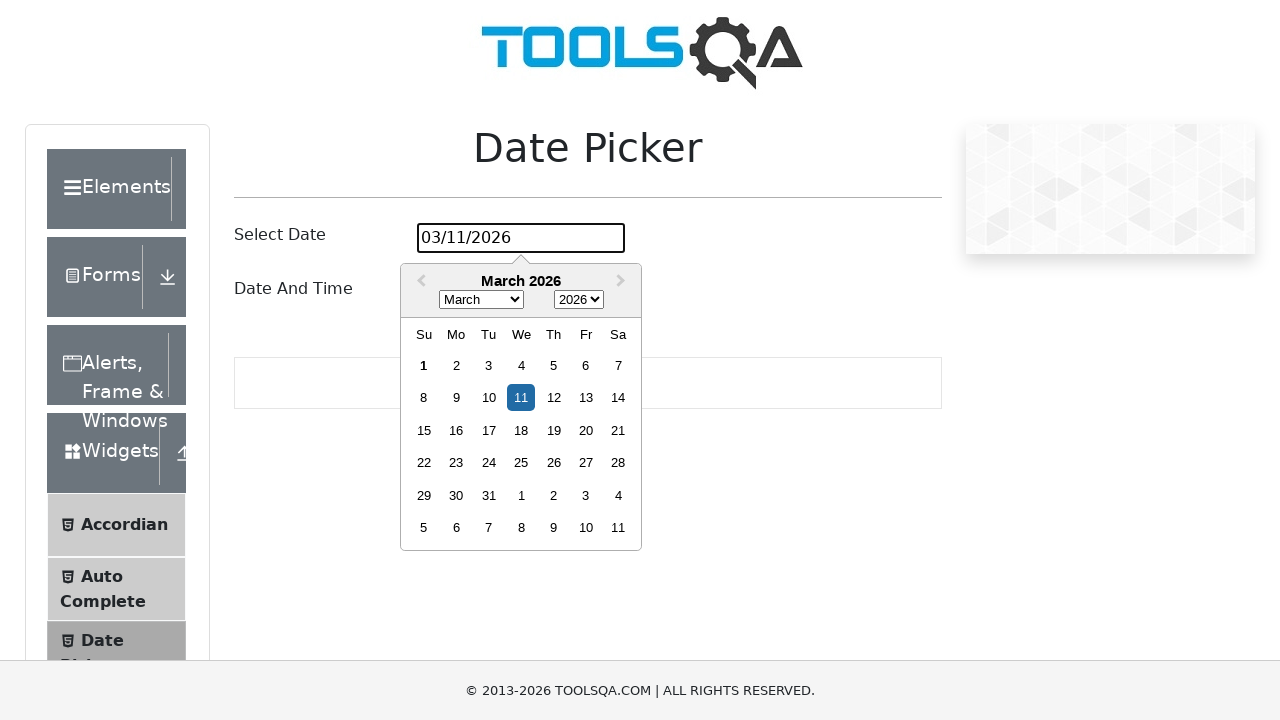